Tests dropdown menu functionality by selecting options using different methods: by visible text, by index, and by value on a QA practice site.

Starting URL: https://qa-automation-practice.netlify.app/dropdowns

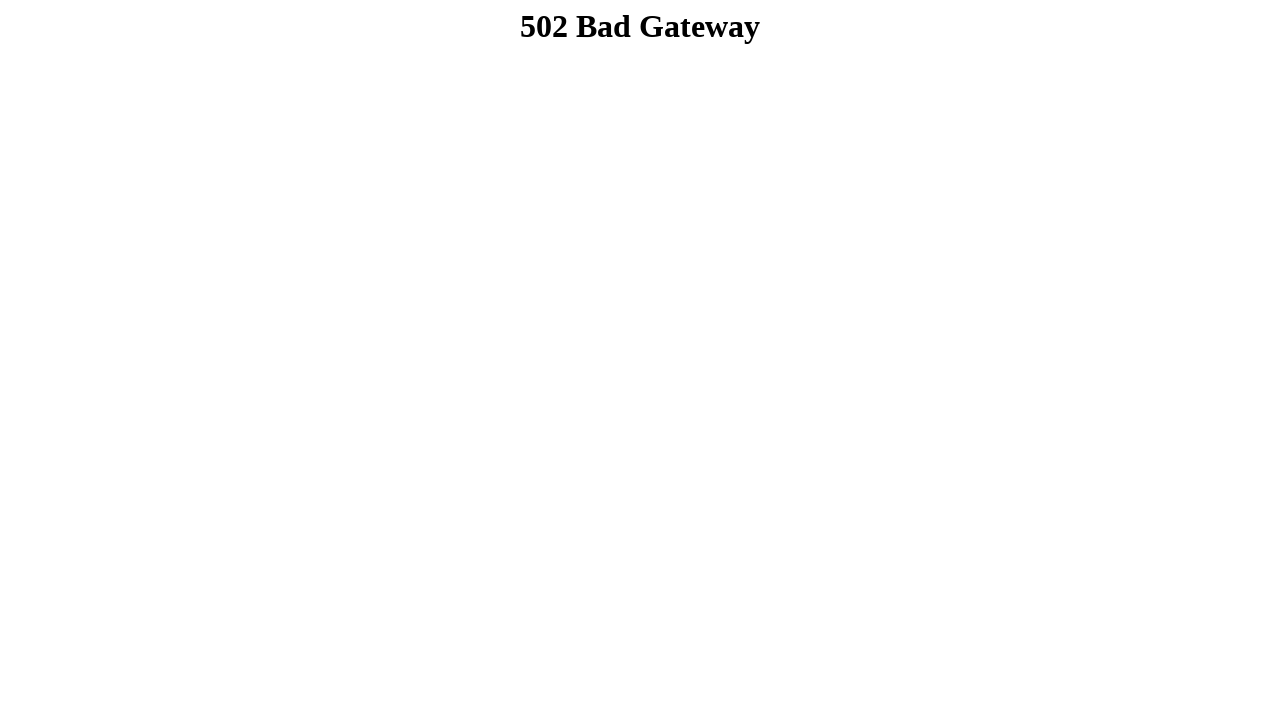

Navigated to dropdown practice page
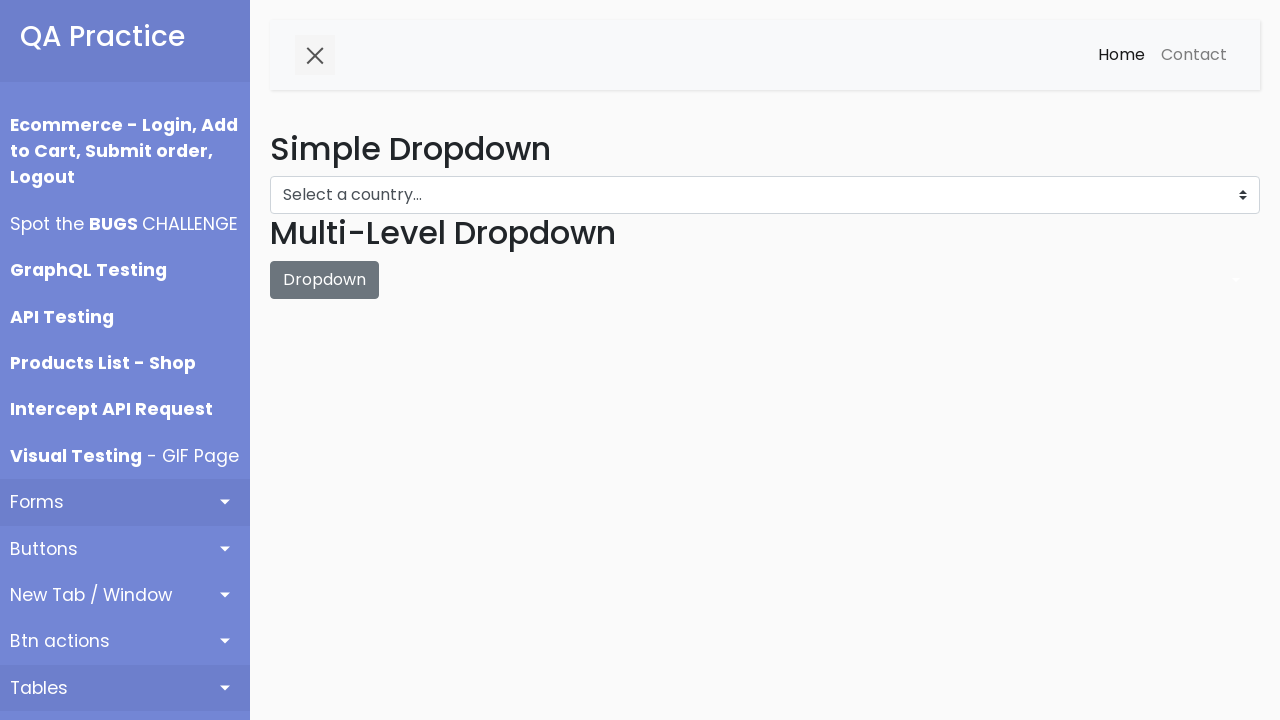

Located dropdown menu element
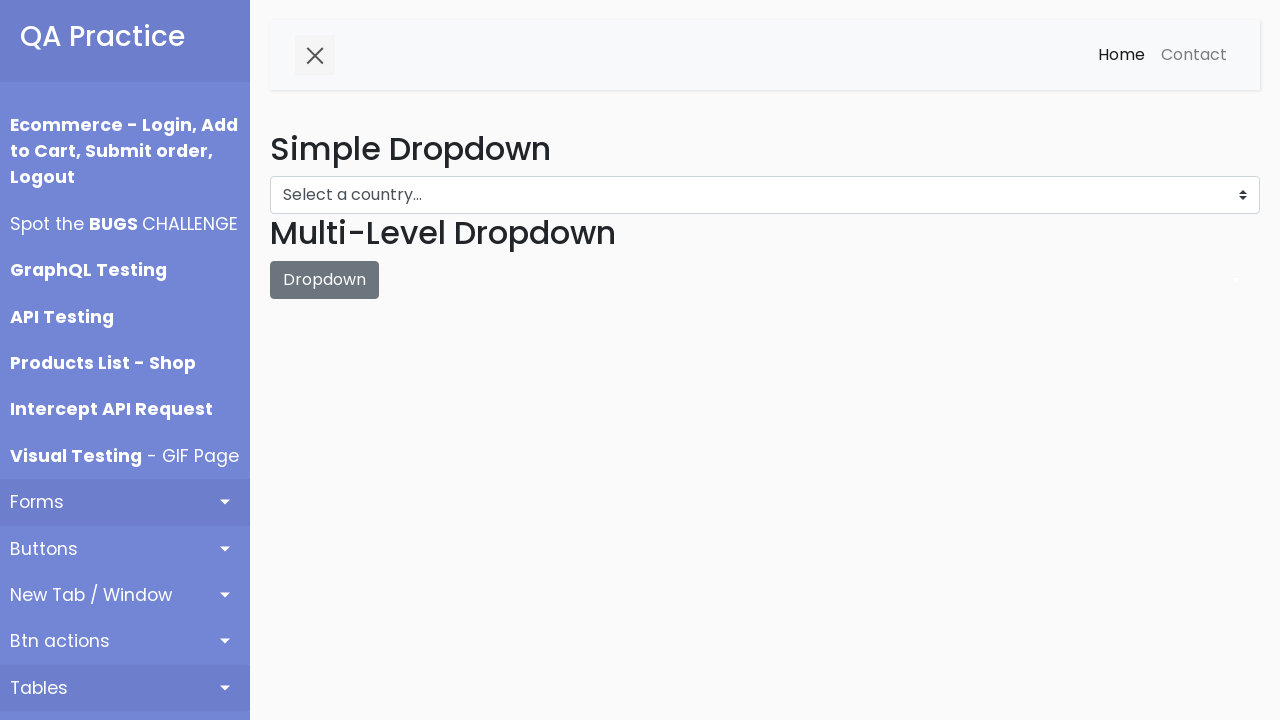

Selected 'Aruba' option by visible text on #dropdown-menu
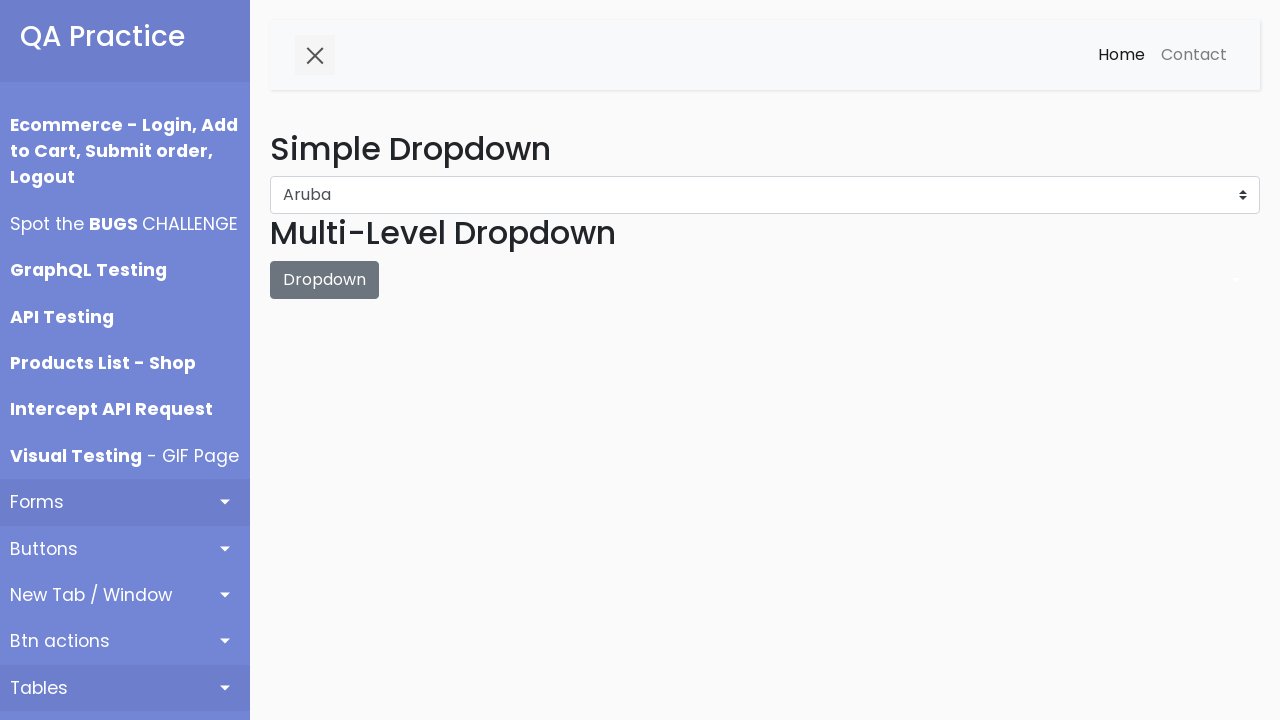

Selected option at index 3 on #dropdown-menu
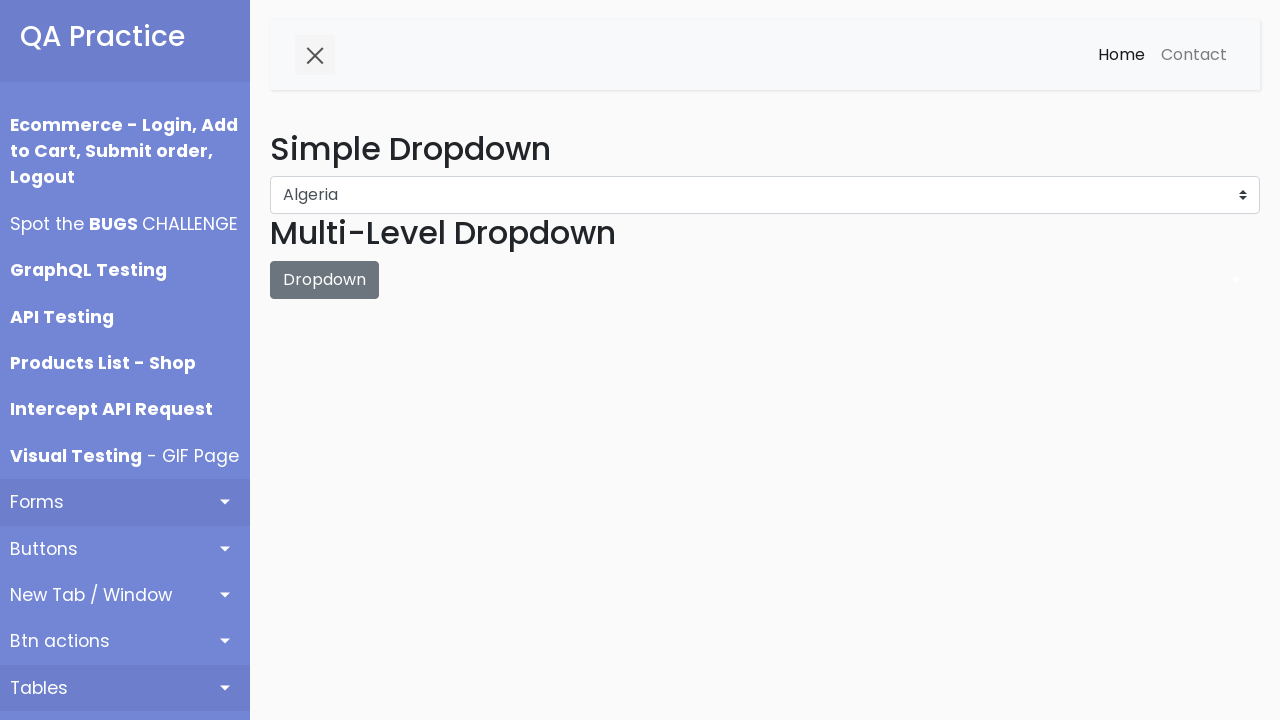

Selected option at index 5 on #dropdown-menu
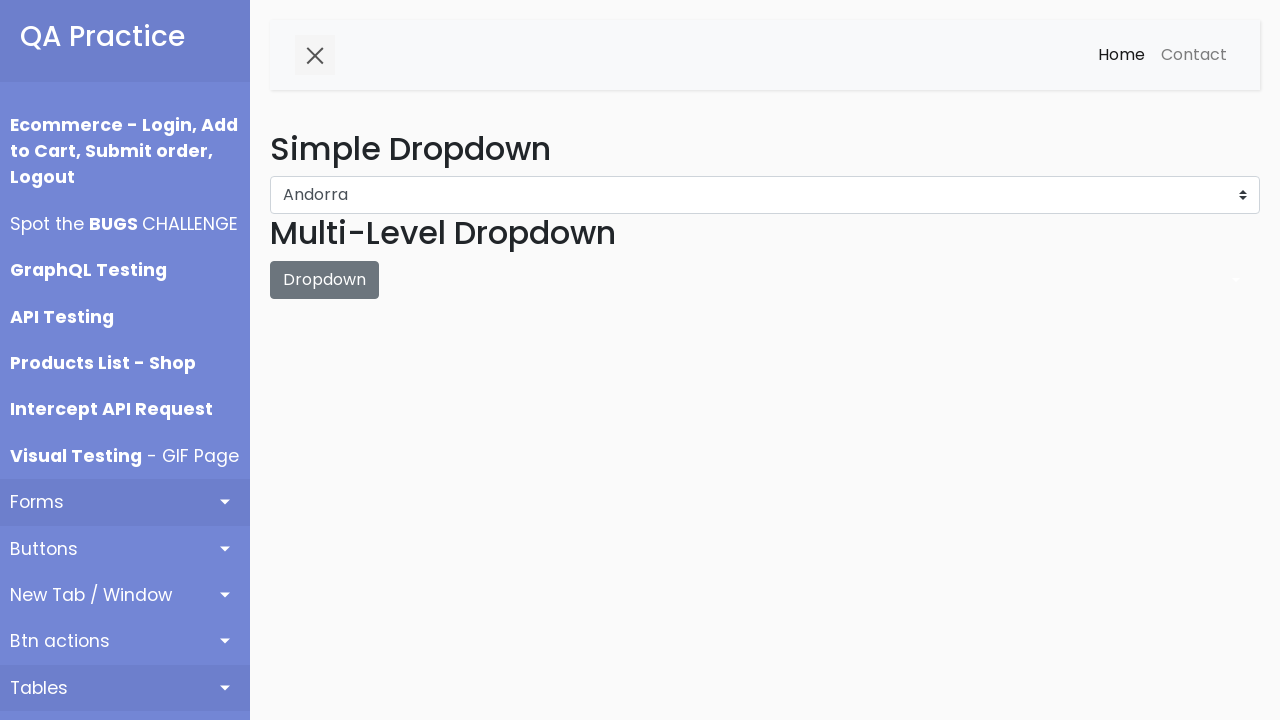

Selected 'Benin' option by value on #dropdown-menu
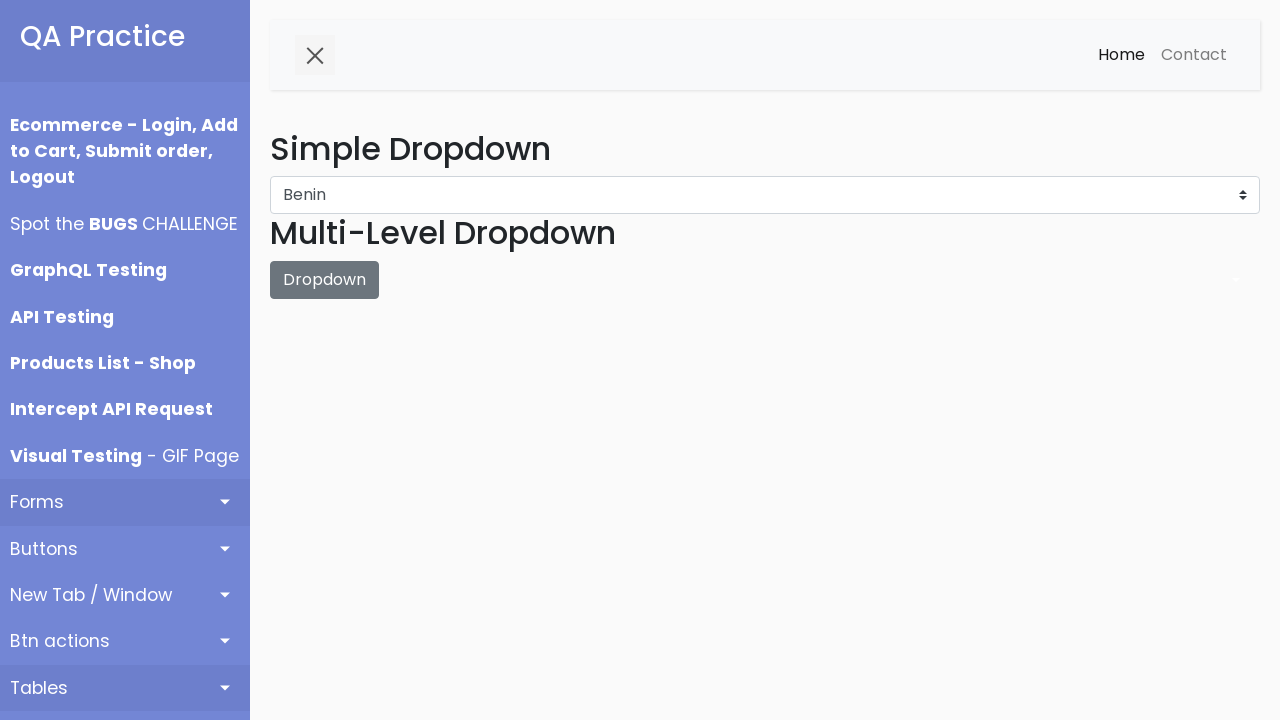

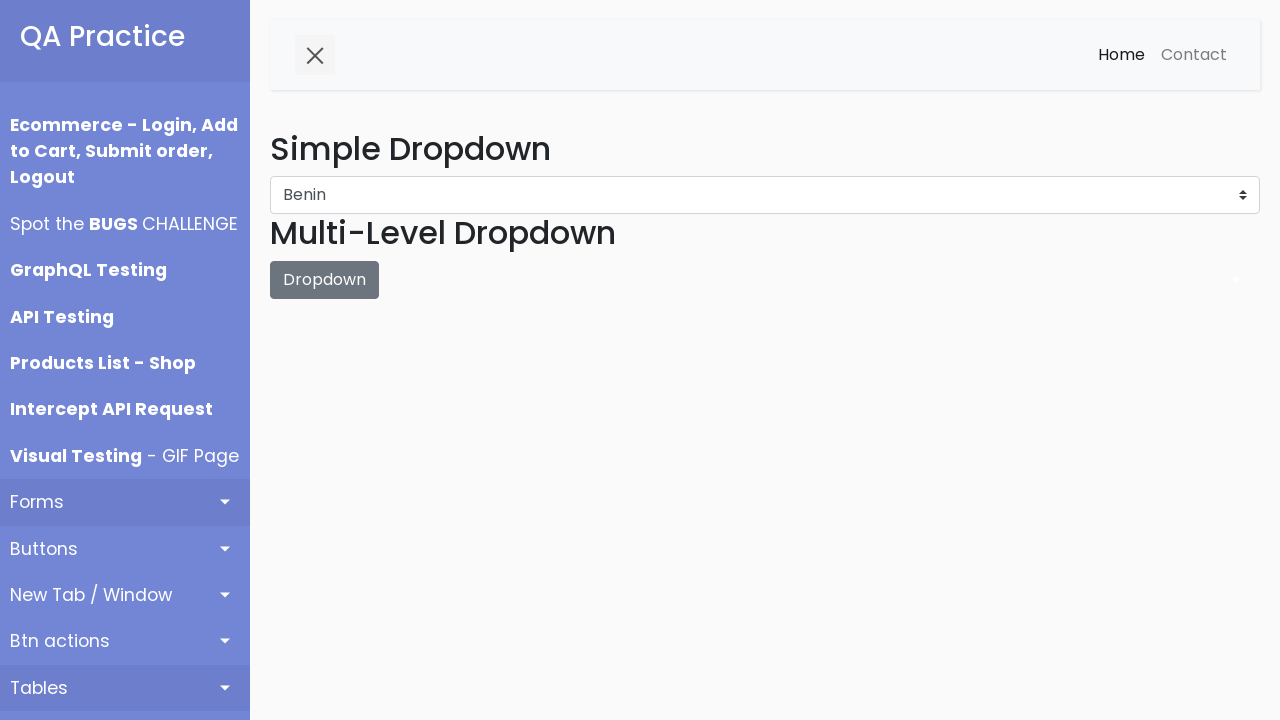